Tests window handling functionality by clicking buttons that open new windows, switching between them, and closing them in sequence

Starting URL: https://www.leafground.com/window.xhtml

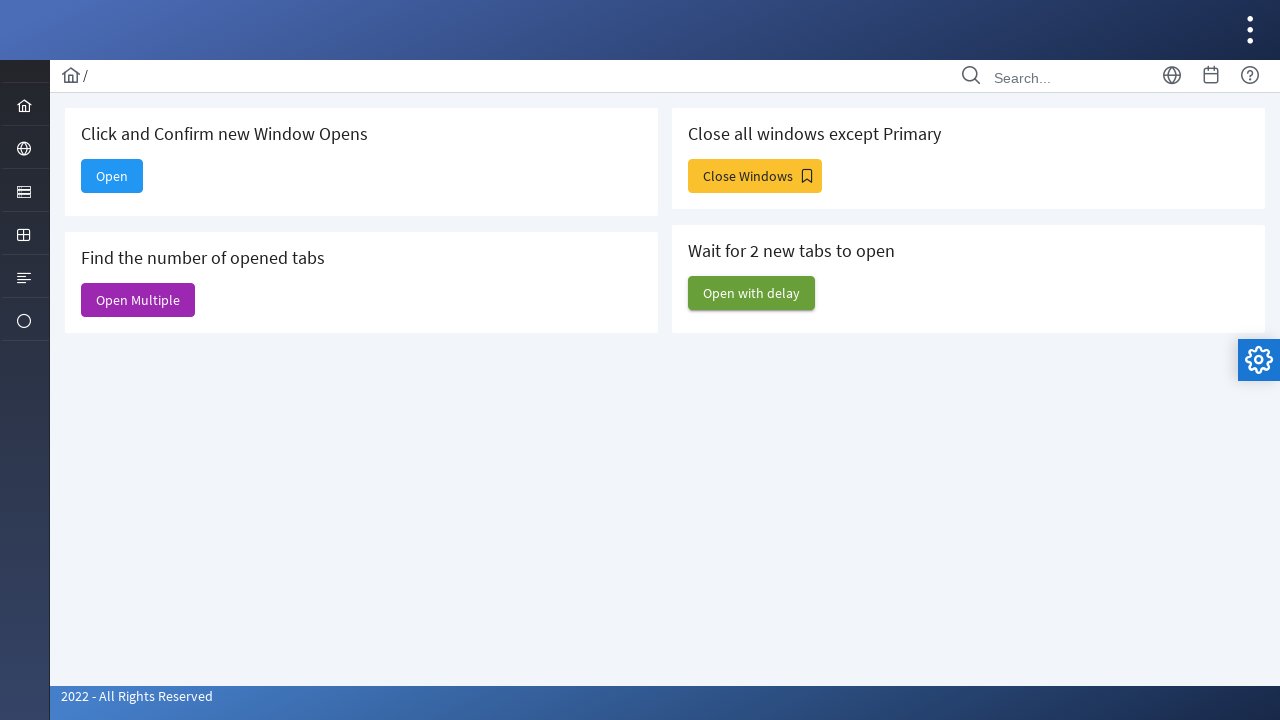

Clicked 'Open' button to open single window at (112, 176) on xpath=//span[text()='Open']
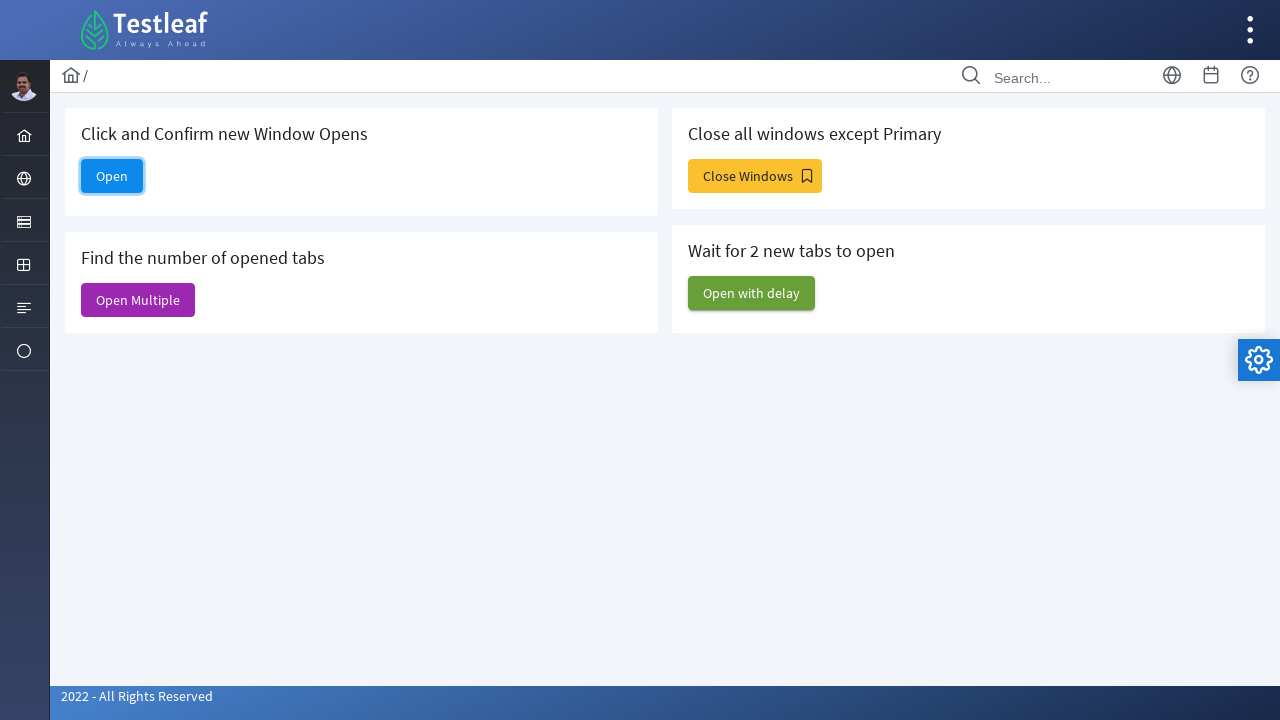

Clicked 'Open' button and waited for new page to open at (112, 176) on xpath=//span[text()='Open']
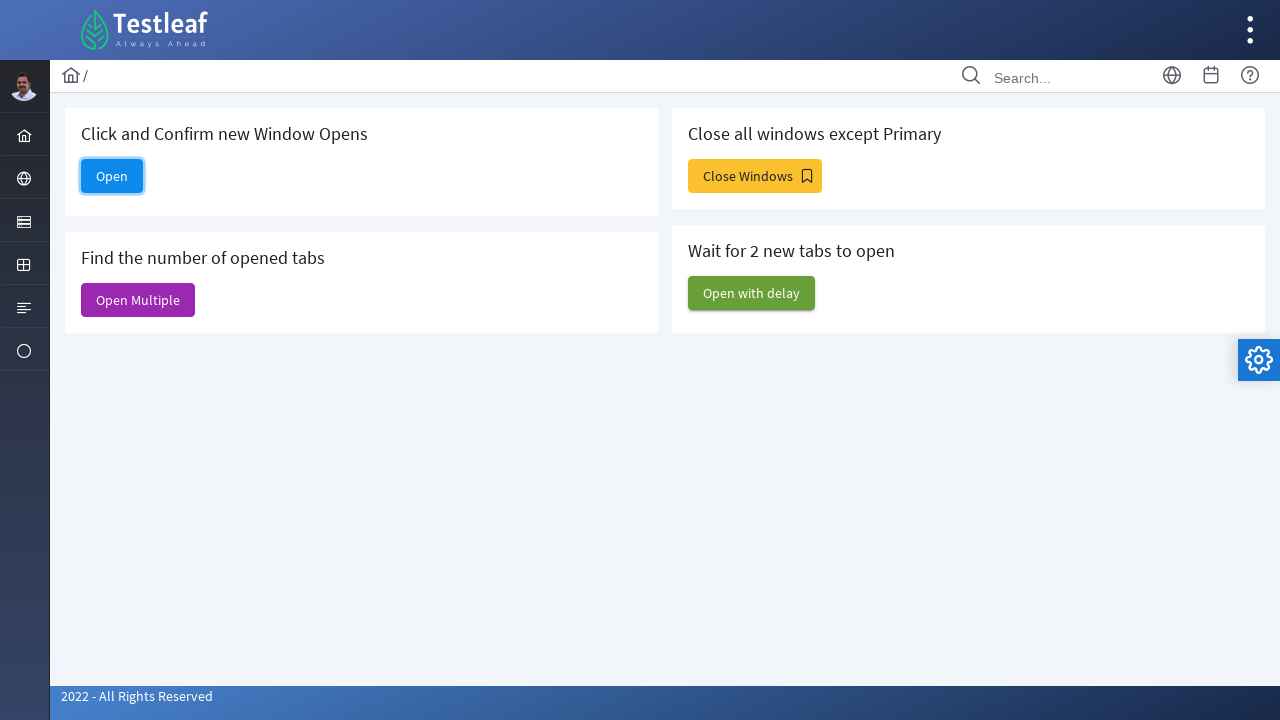

Closed the newly opened page
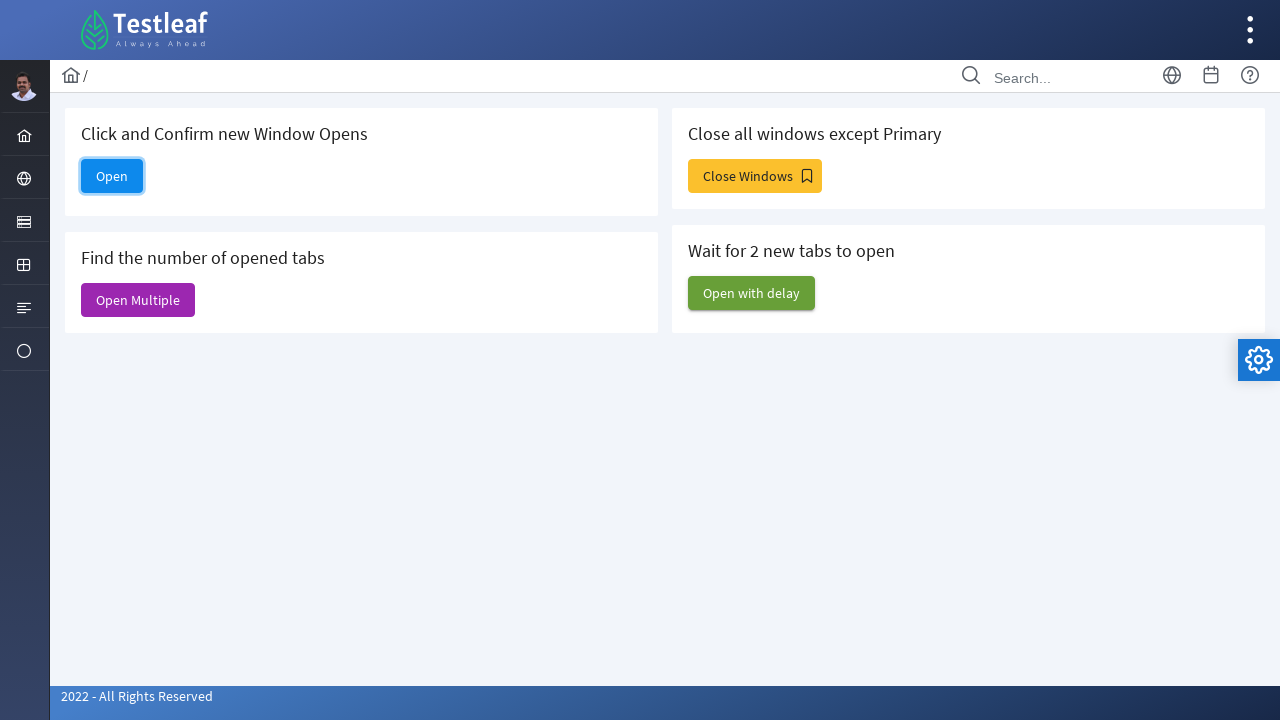

Clicked 'Open Multiple' button to open multiple windows at (138, 300) on xpath=//span[text()='Open Multiple']
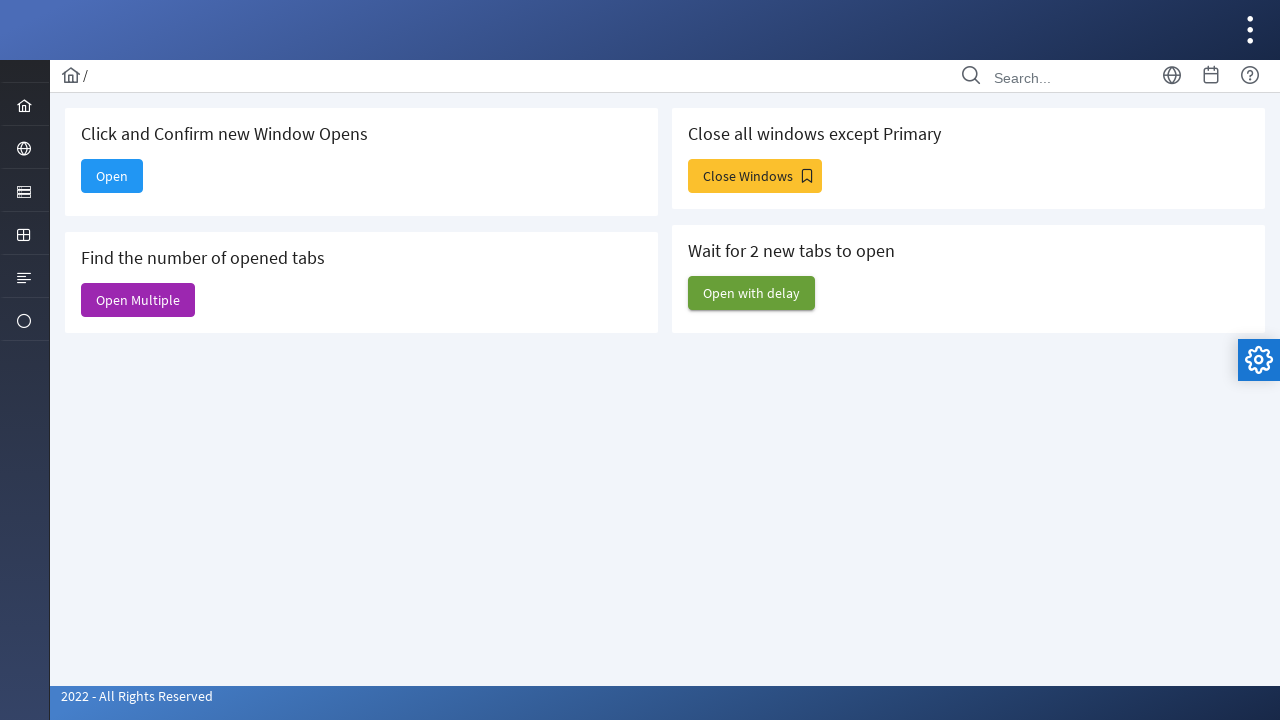

Closed one of the multiple windows
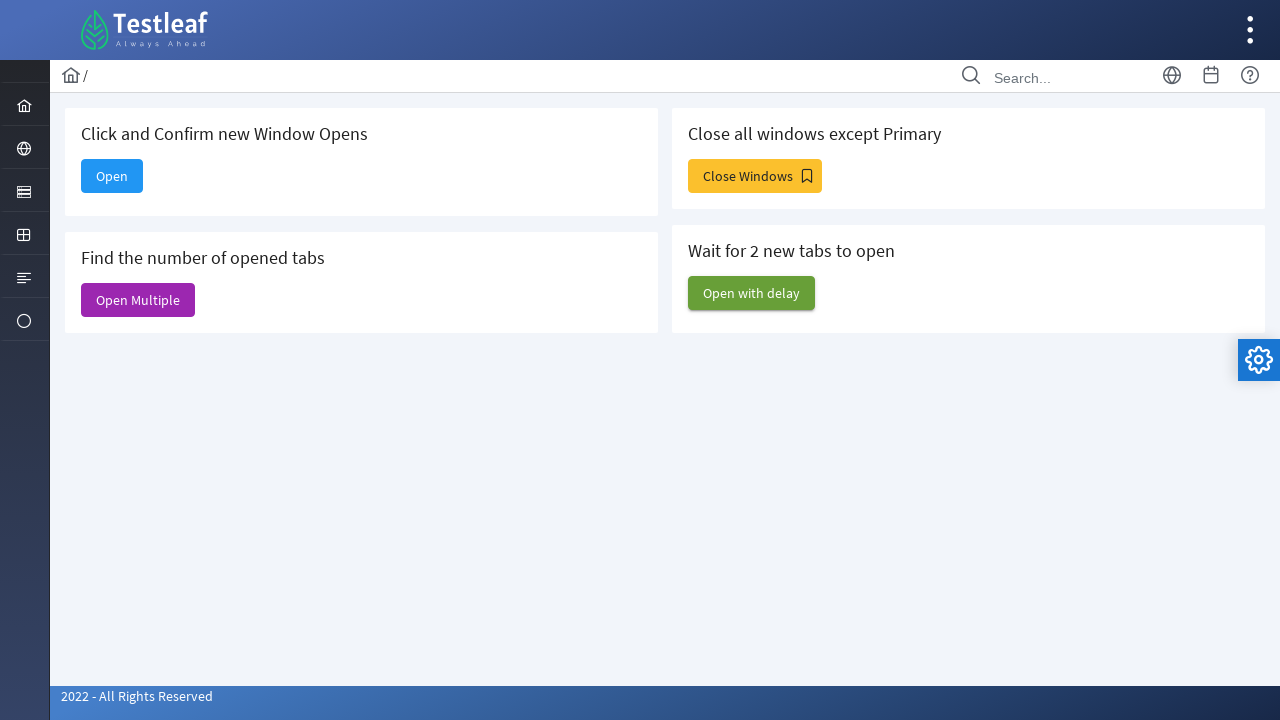

Clicked 'Close Windows' button which opens multiple windows at (755, 176) on xpath=//span[text()='Close Windows']
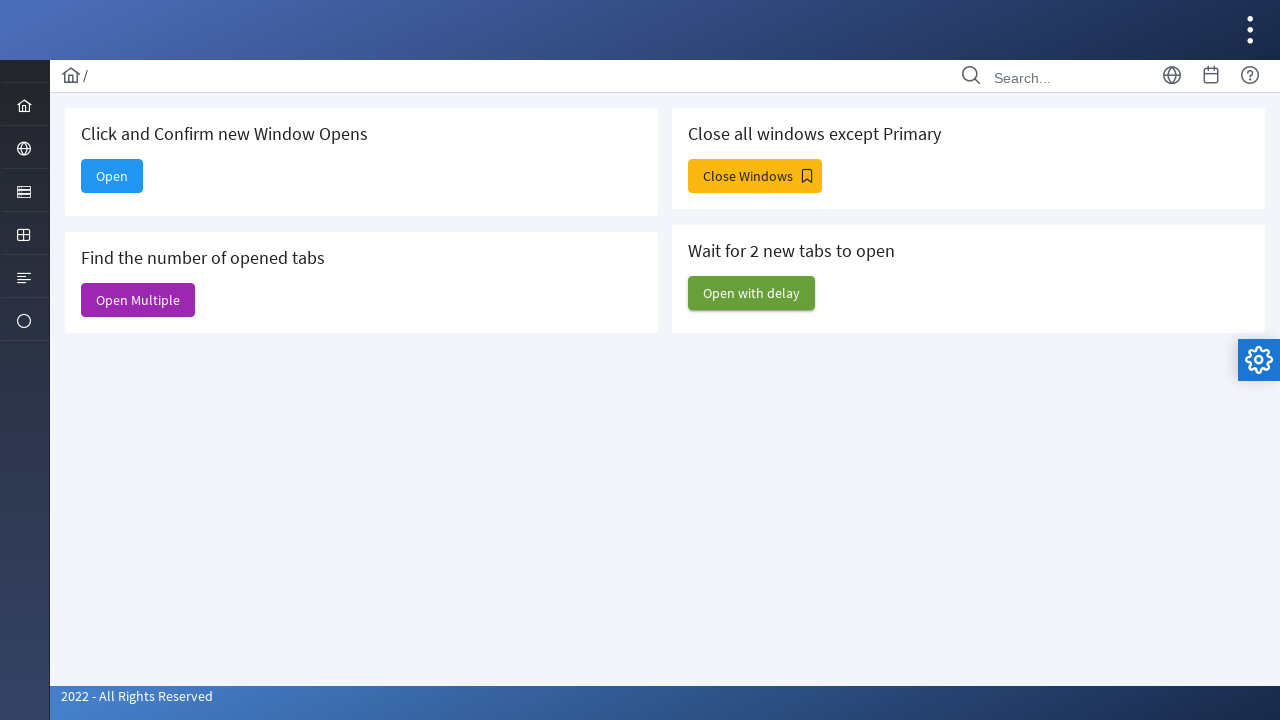

Waited 2 seconds for windows to open
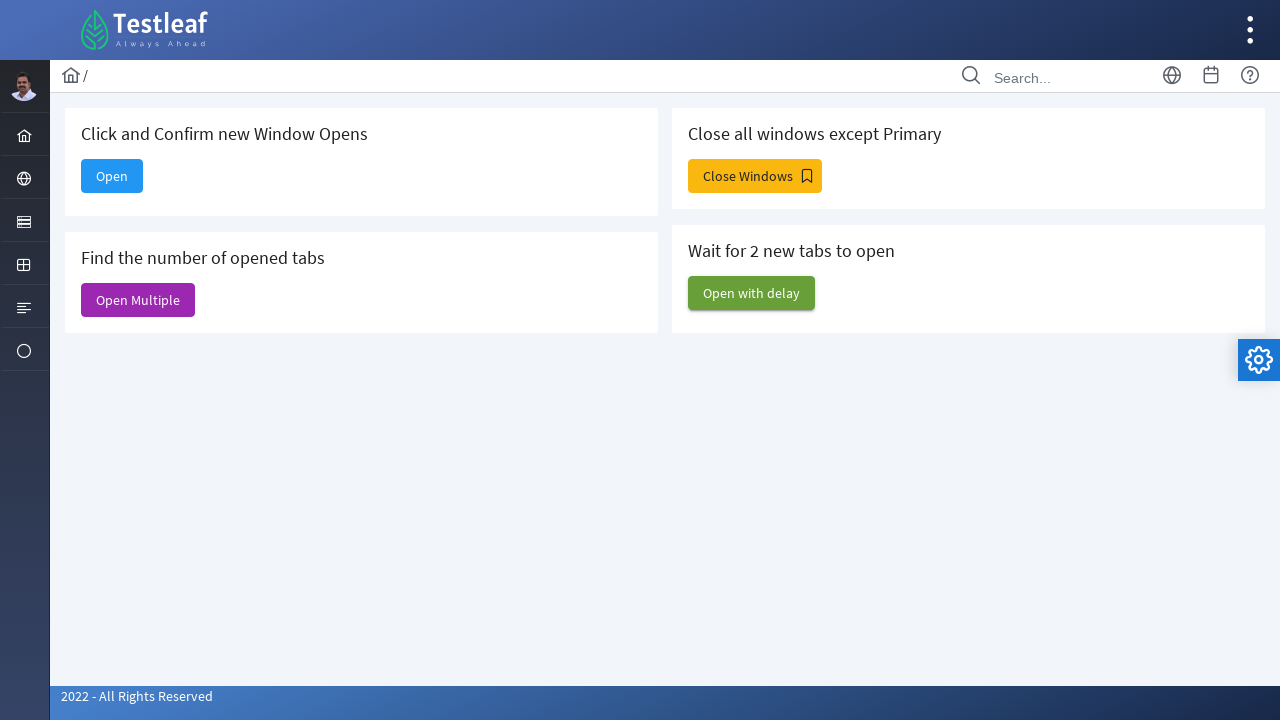

Closed all child windows except main page
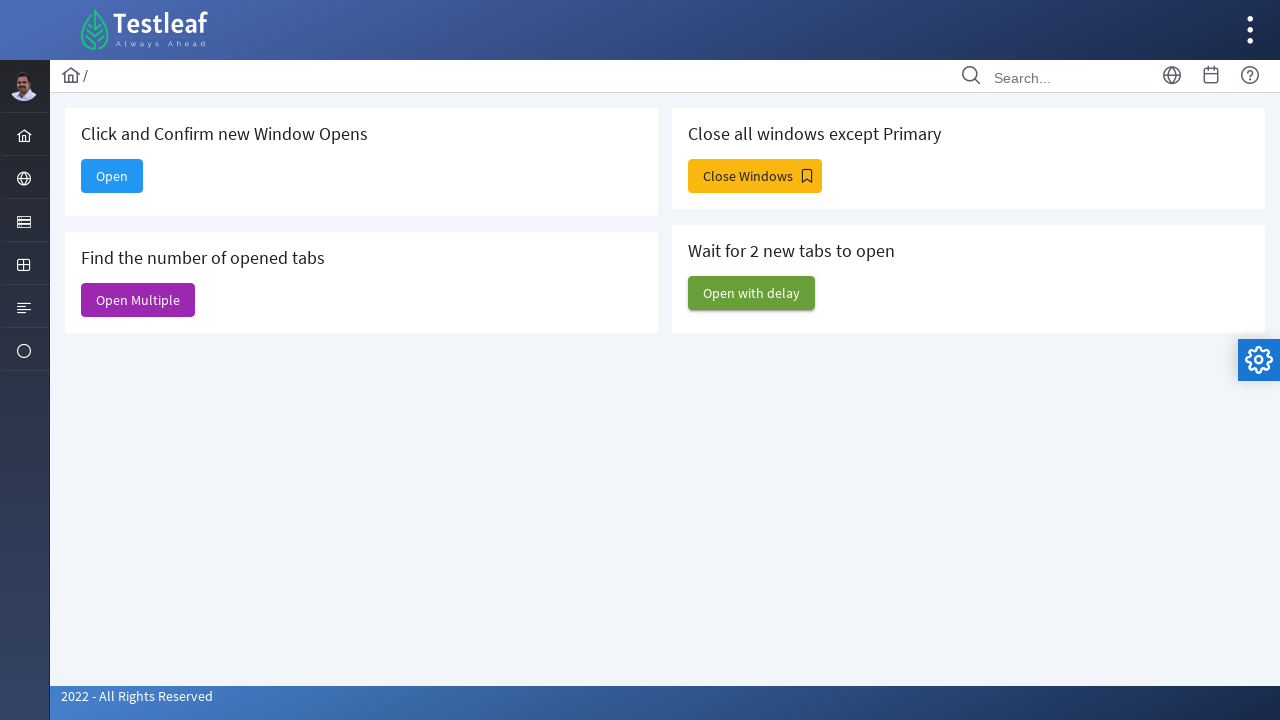

Clicked 'Open with delay' button at (752, 293) on xpath=//span[text()='Open with delay']
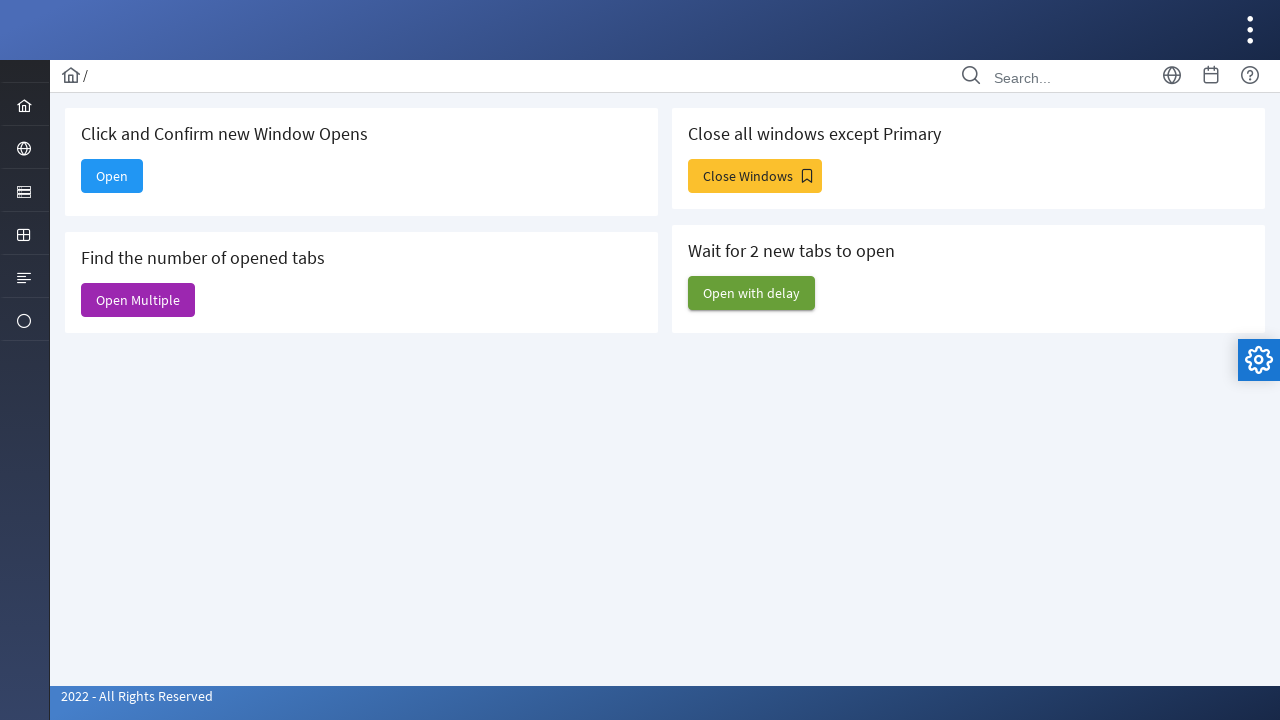

Waited 5 seconds for delayed windows to open
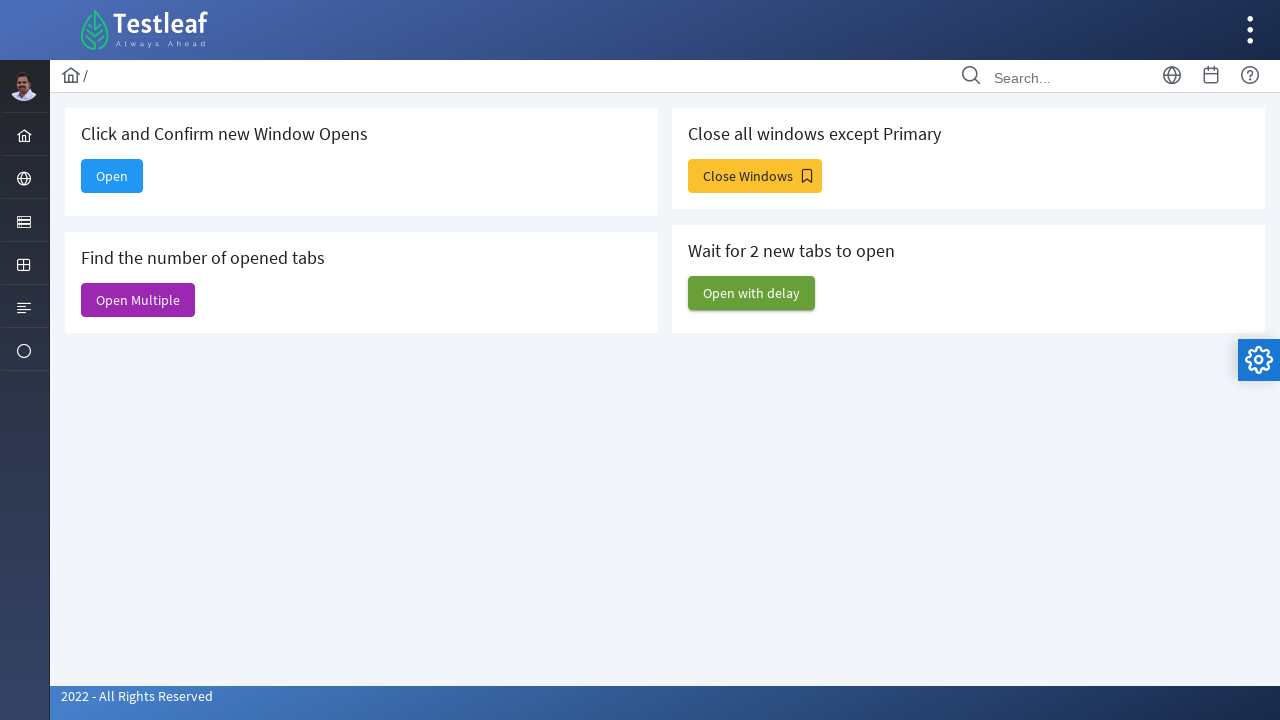

Closed all delayed windows
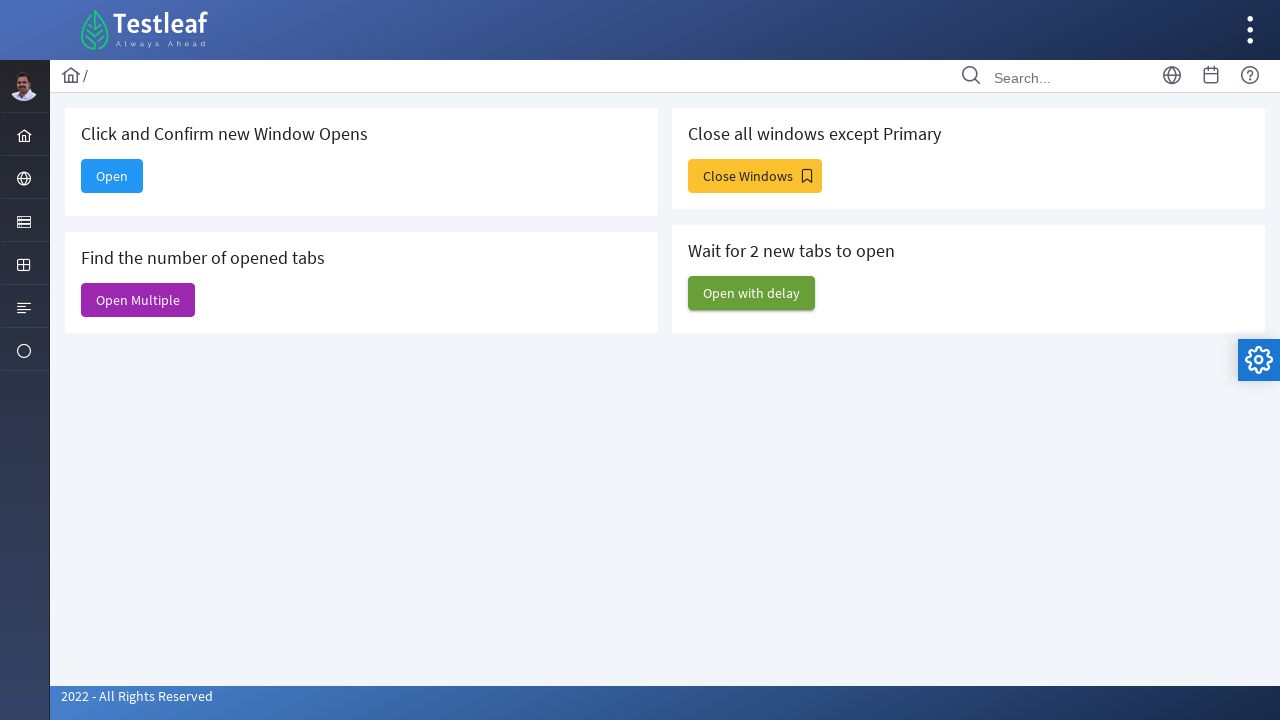

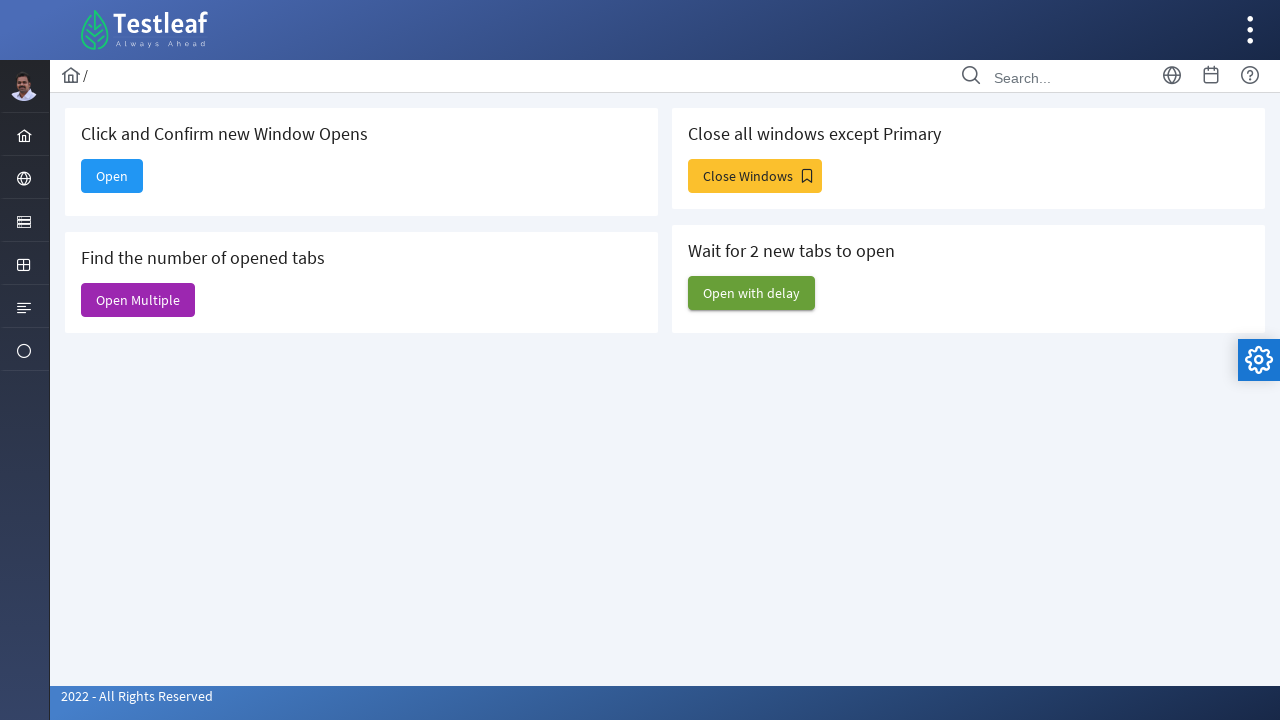